Tests marking individual todo items as complete by checking their checkboxes

Starting URL: https://demo.playwright.dev/todomvc/#/

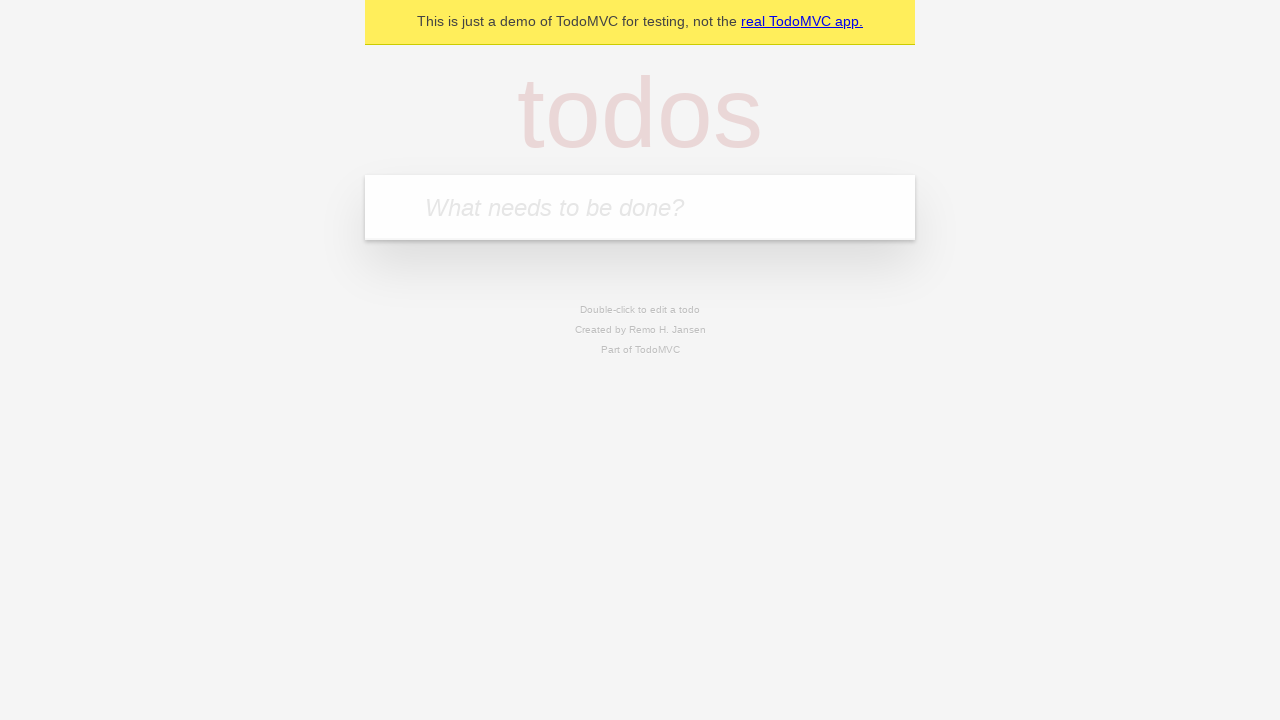

Filled todo input with 'buy some cheese' on internal:attr=[placeholder="What needs to be done?"i]
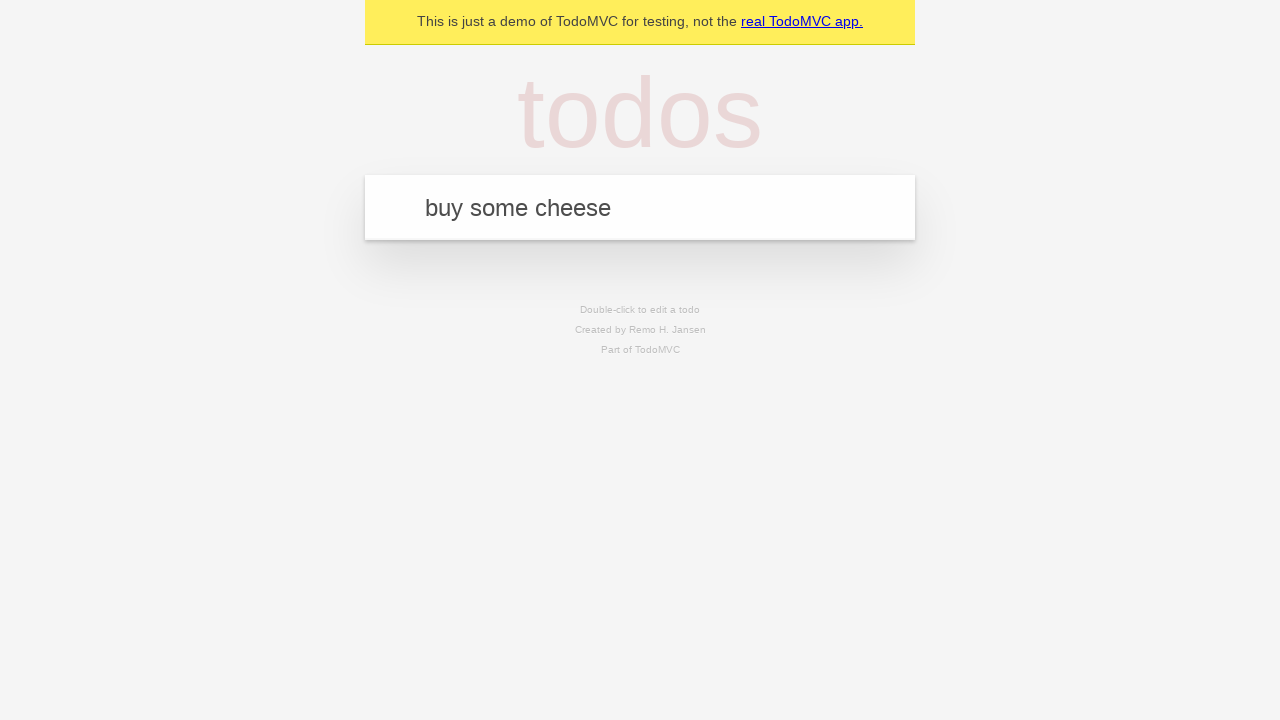

Pressed Enter to create todo item 'buy some cheese' on internal:attr=[placeholder="What needs to be done?"i]
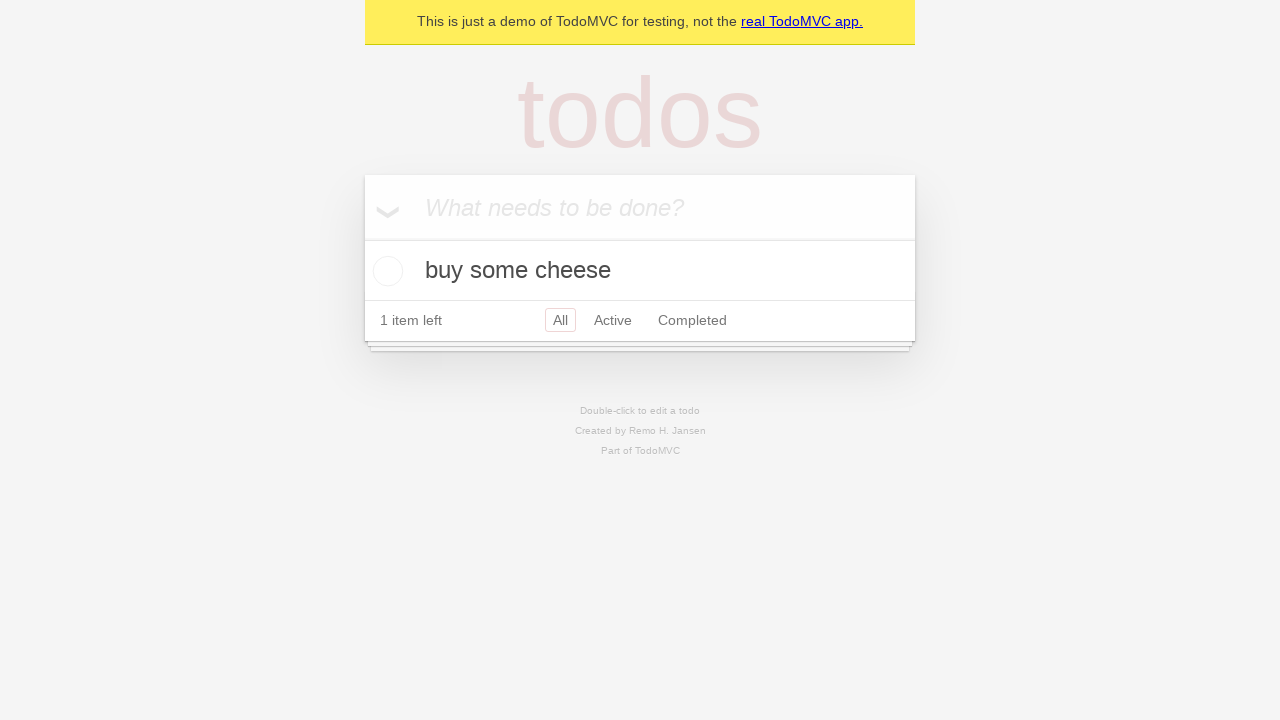

Filled todo input with 'feed the cat' on internal:attr=[placeholder="What needs to be done?"i]
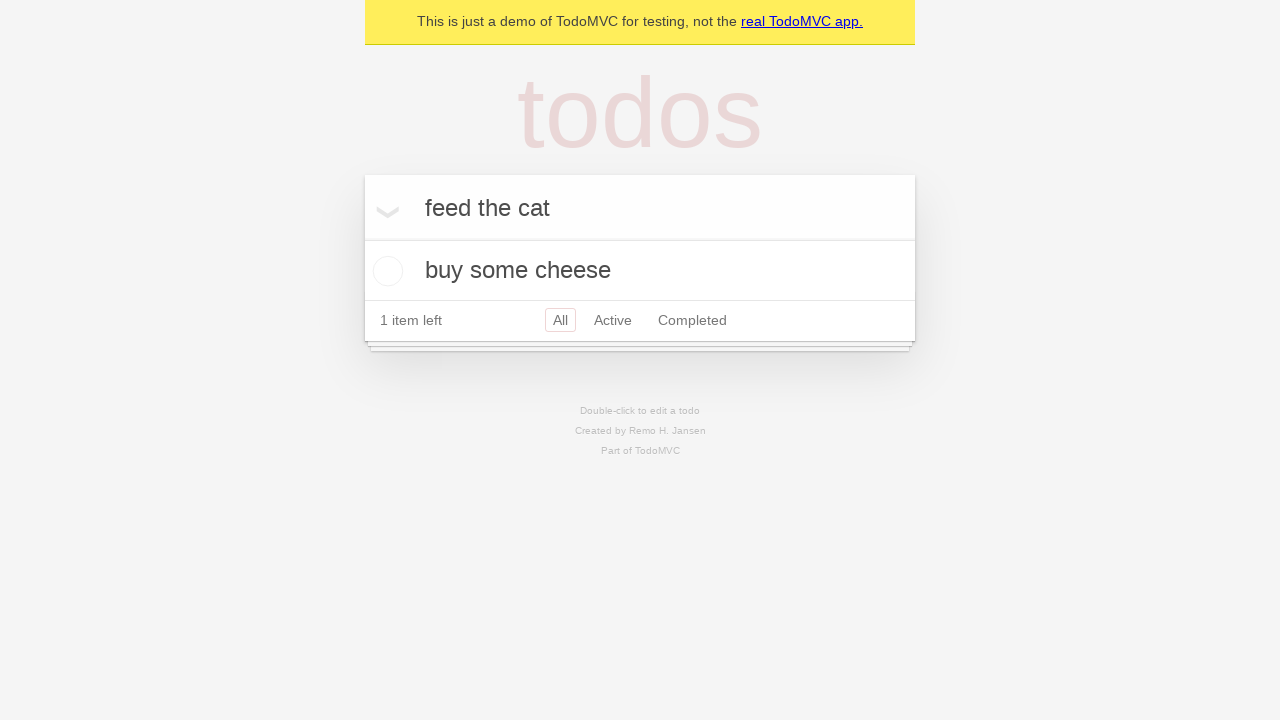

Pressed Enter to create todo item 'feed the cat' on internal:attr=[placeholder="What needs to be done?"i]
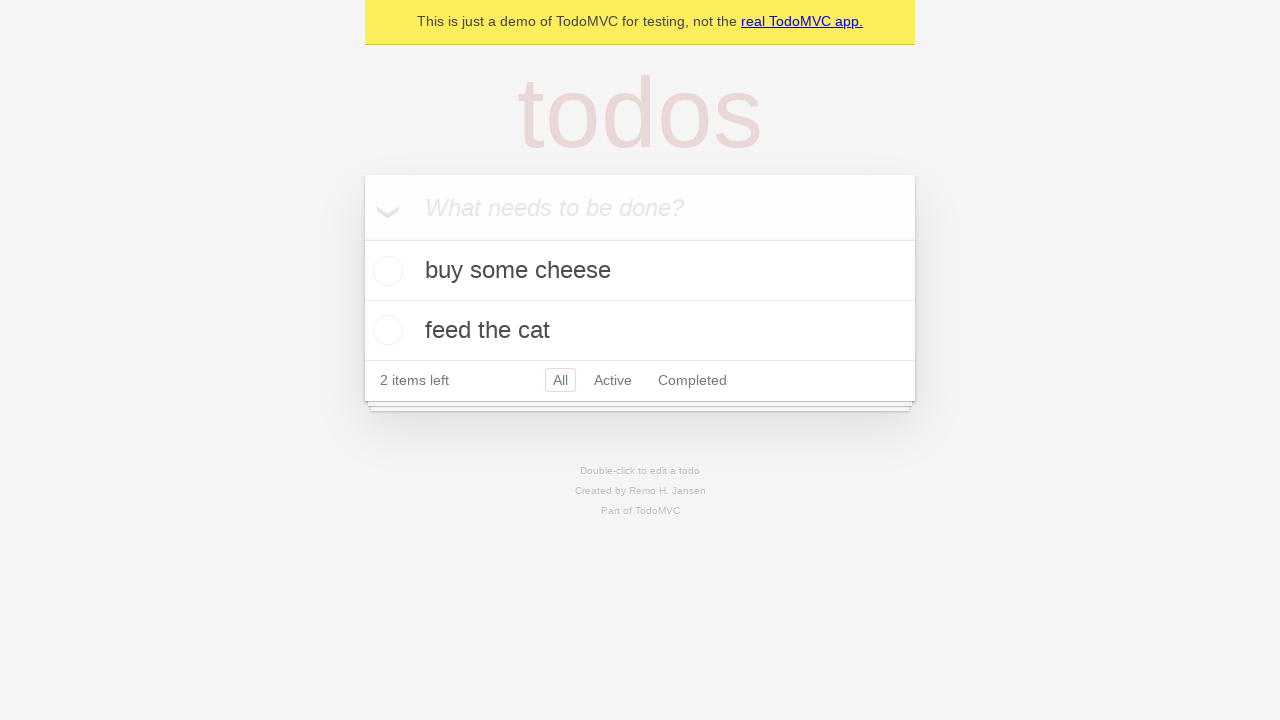

Checked checkbox for first todo item 'buy some cheese' at (385, 271) on internal:testid=[data-testid="todo-item"s] >> nth=0 >> internal:role=checkbox
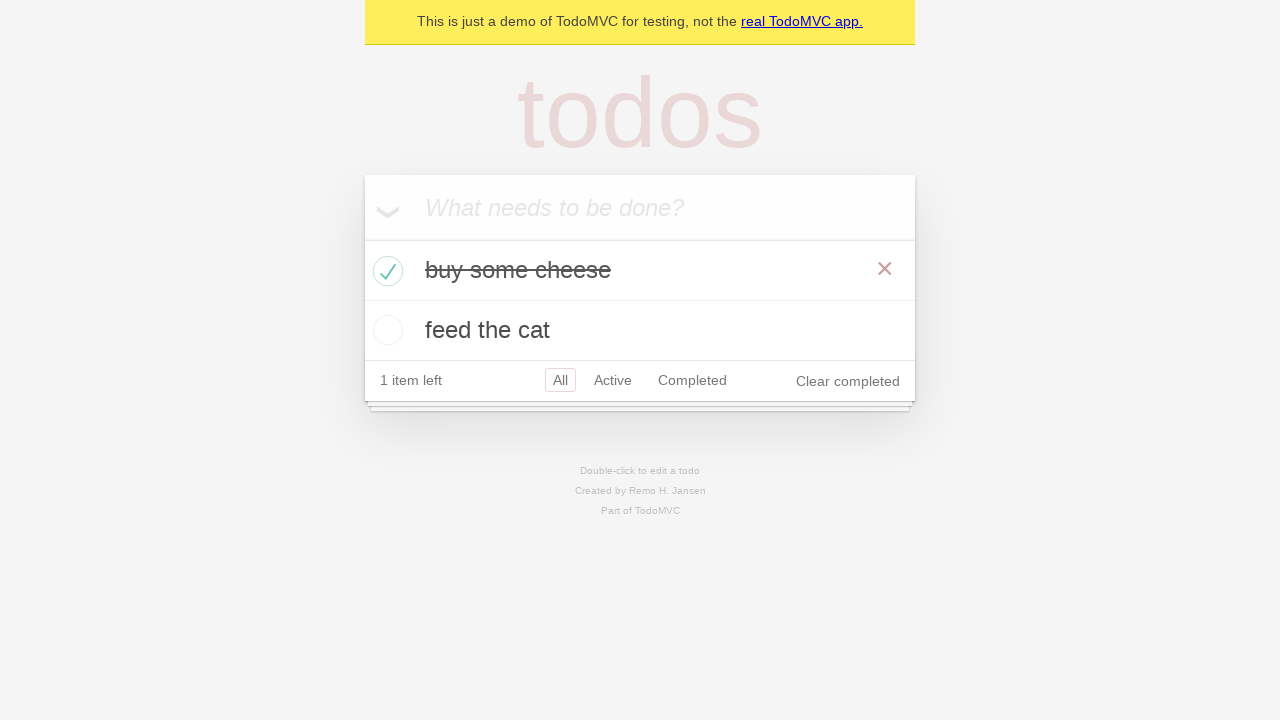

Checked checkbox for second todo item 'feed the cat' at (385, 330) on internal:testid=[data-testid="todo-item"s] >> nth=1 >> internal:role=checkbox
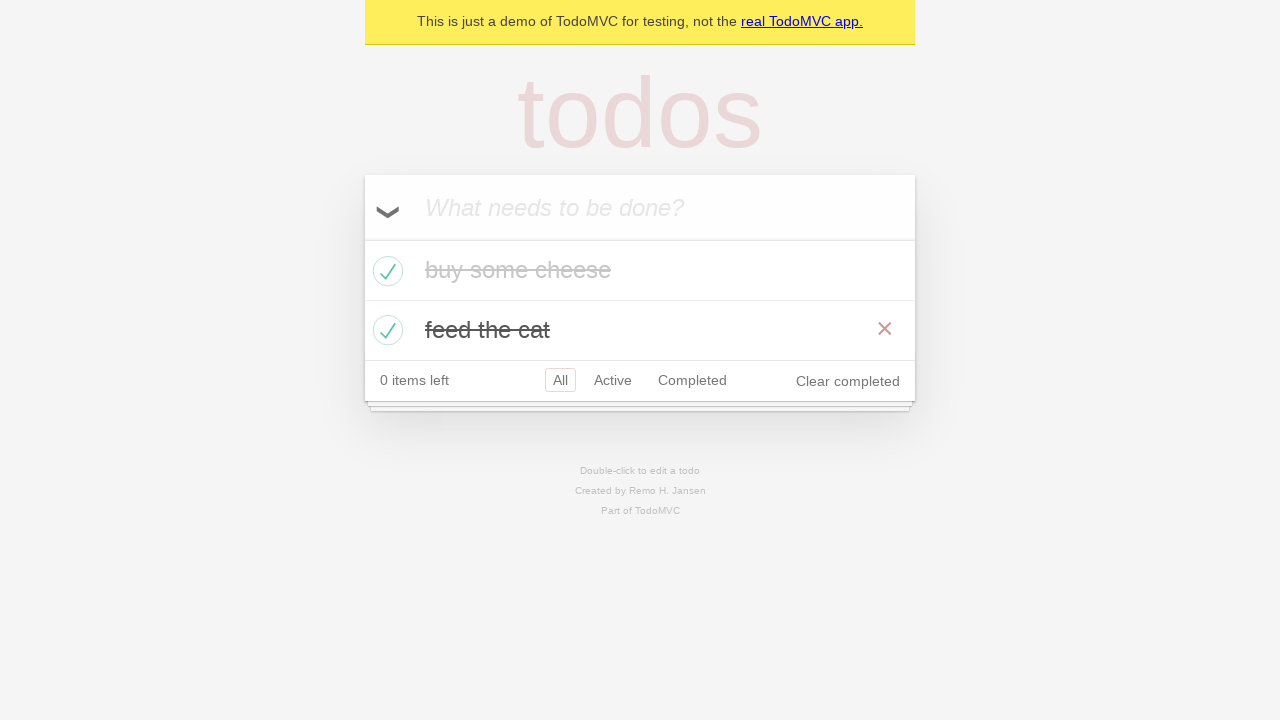

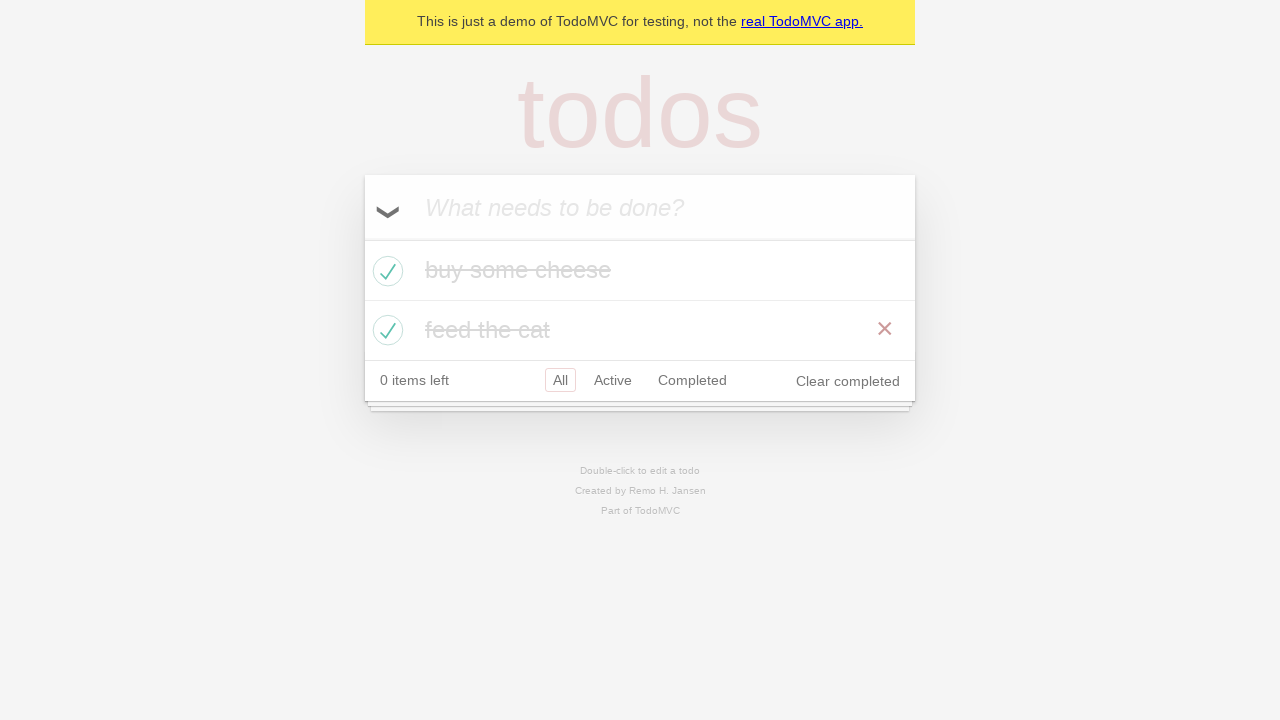